Tests window handling by opening multiple windows, verifying titles, and switching between them

Starting URL: https://the-internet.herokuapp.com/

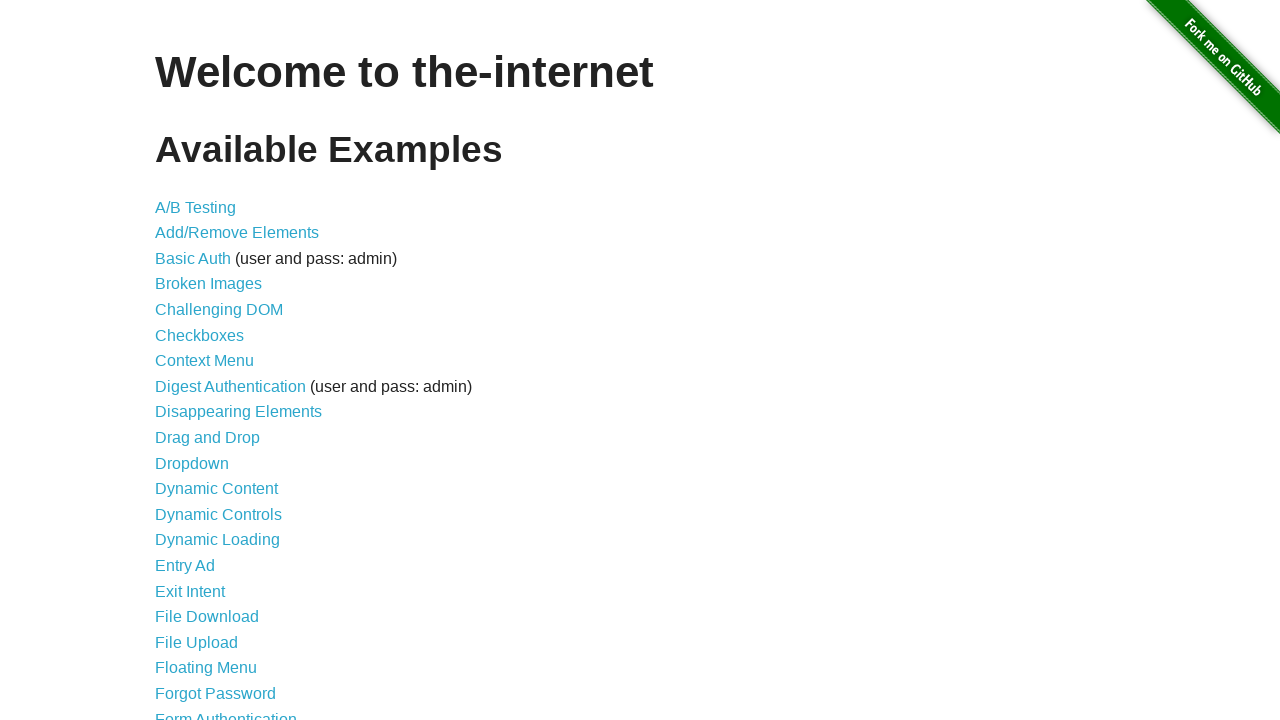

Clicked on 'Multiple Windows' link at (218, 369) on xpath=//a[text()='Multiple Windows']
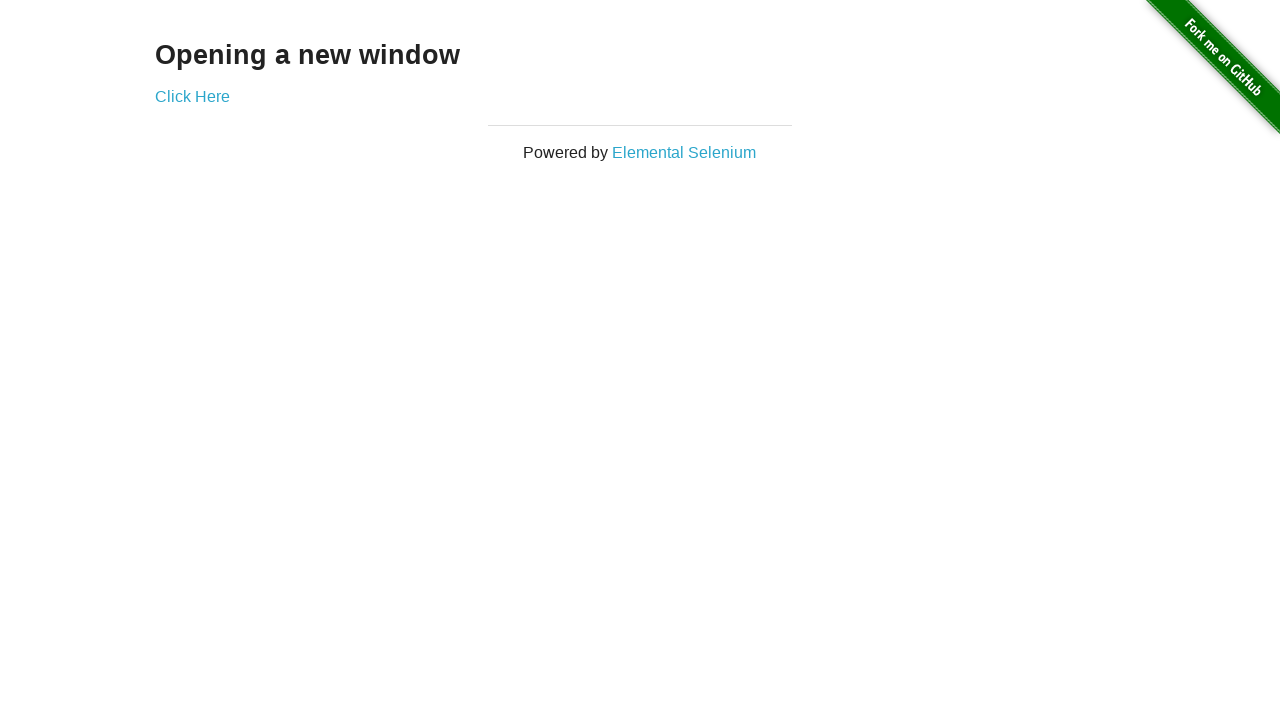

Stored reference to main window/tab
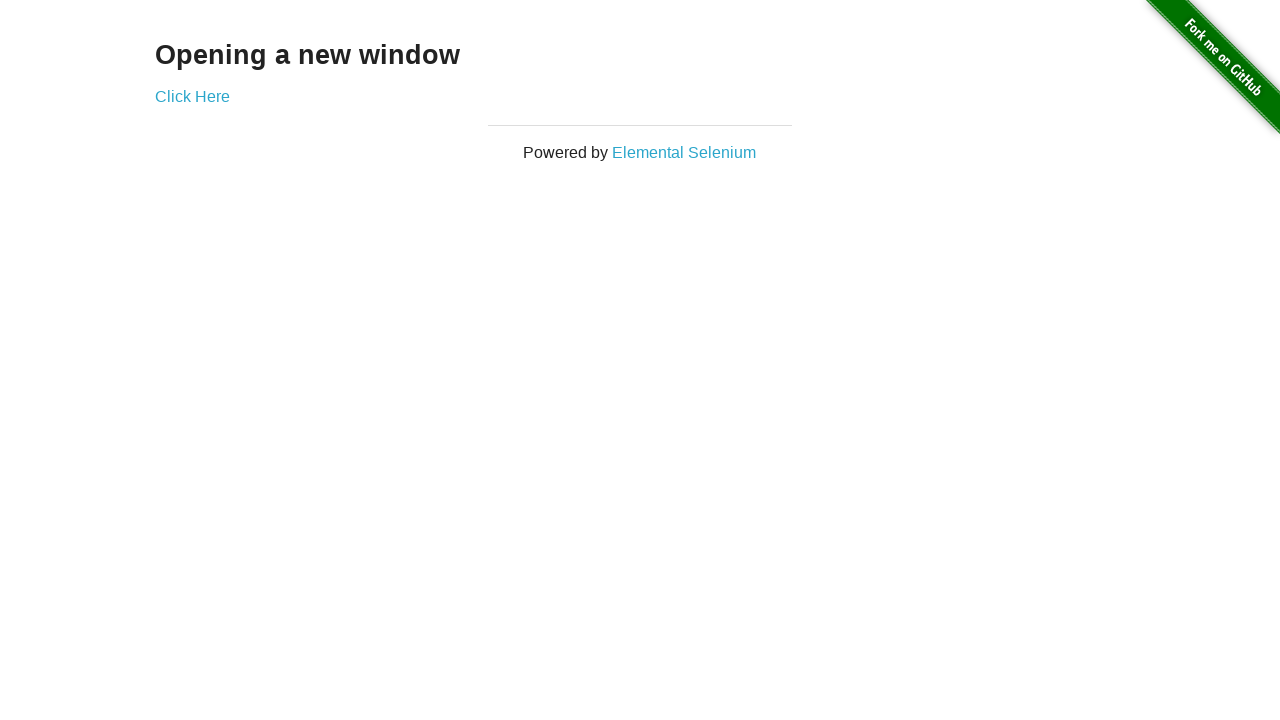

Clicked on 'Elemental Selenium' link and new window opened at (684, 152) on xpath=//a[text()='Elemental Selenium']
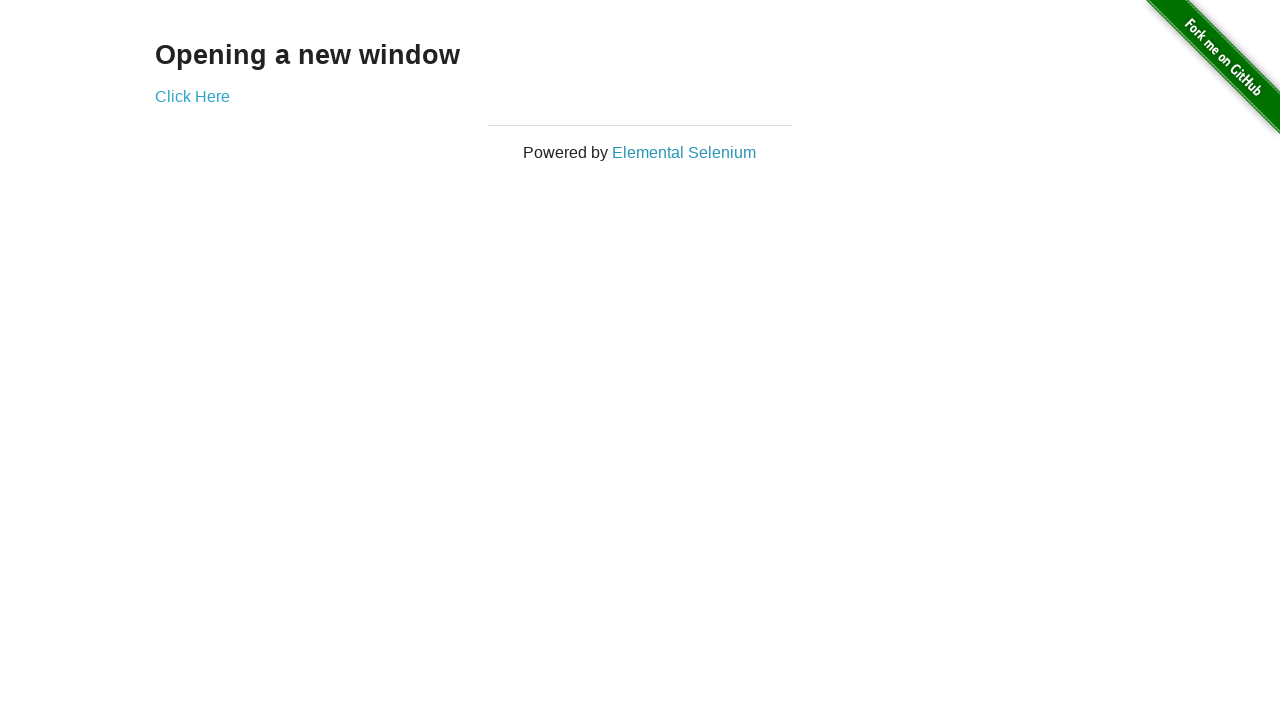

Waited for new page to load
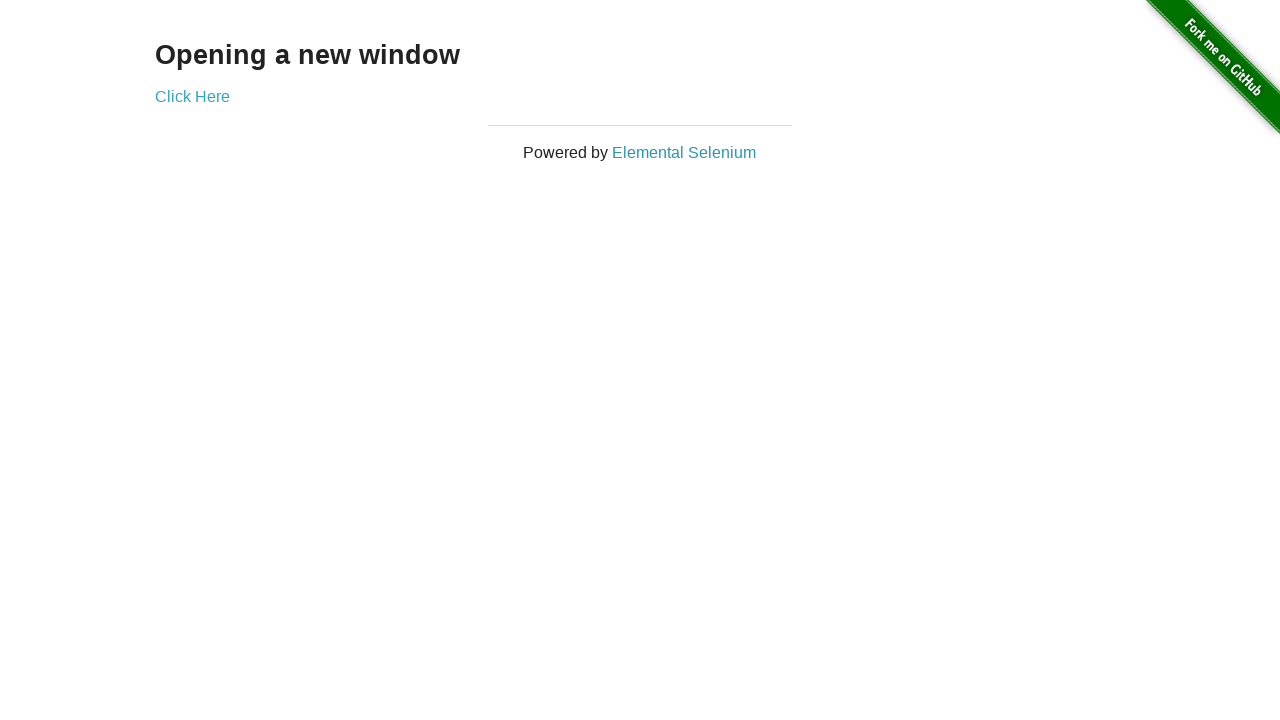

Verified new page title contains 'Elemental Selenium'
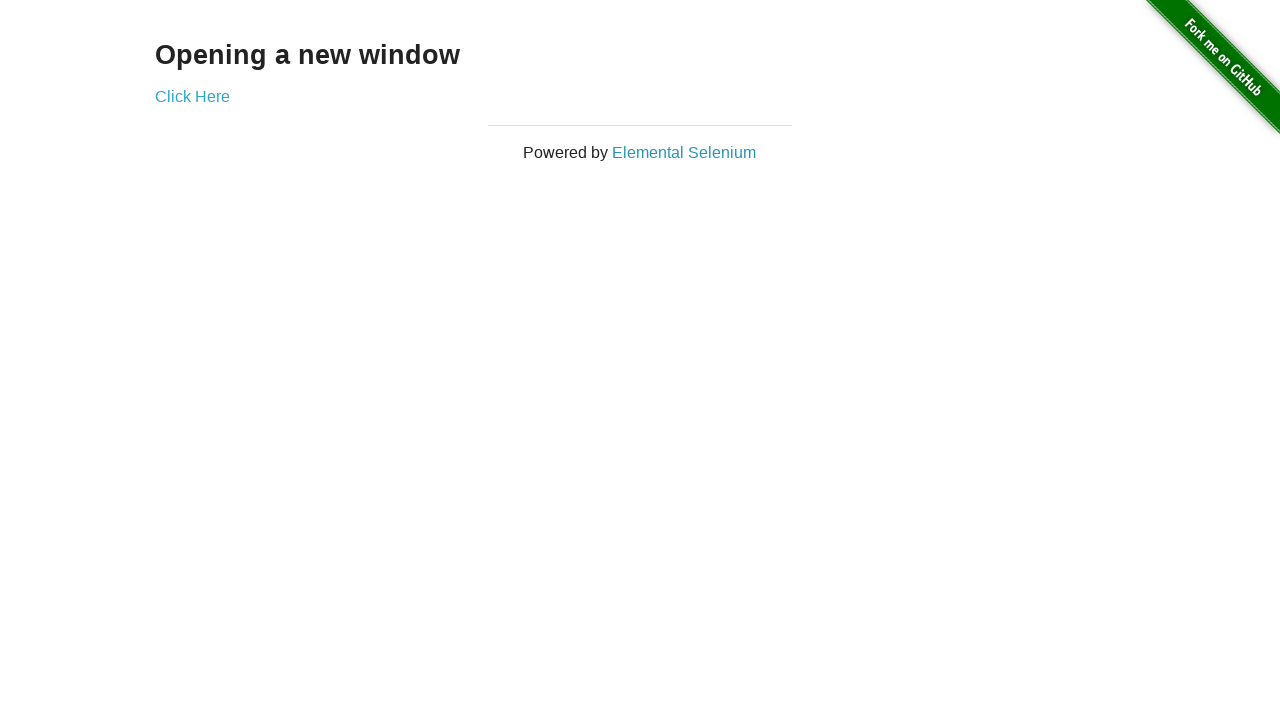

Closed Elemental Selenium window
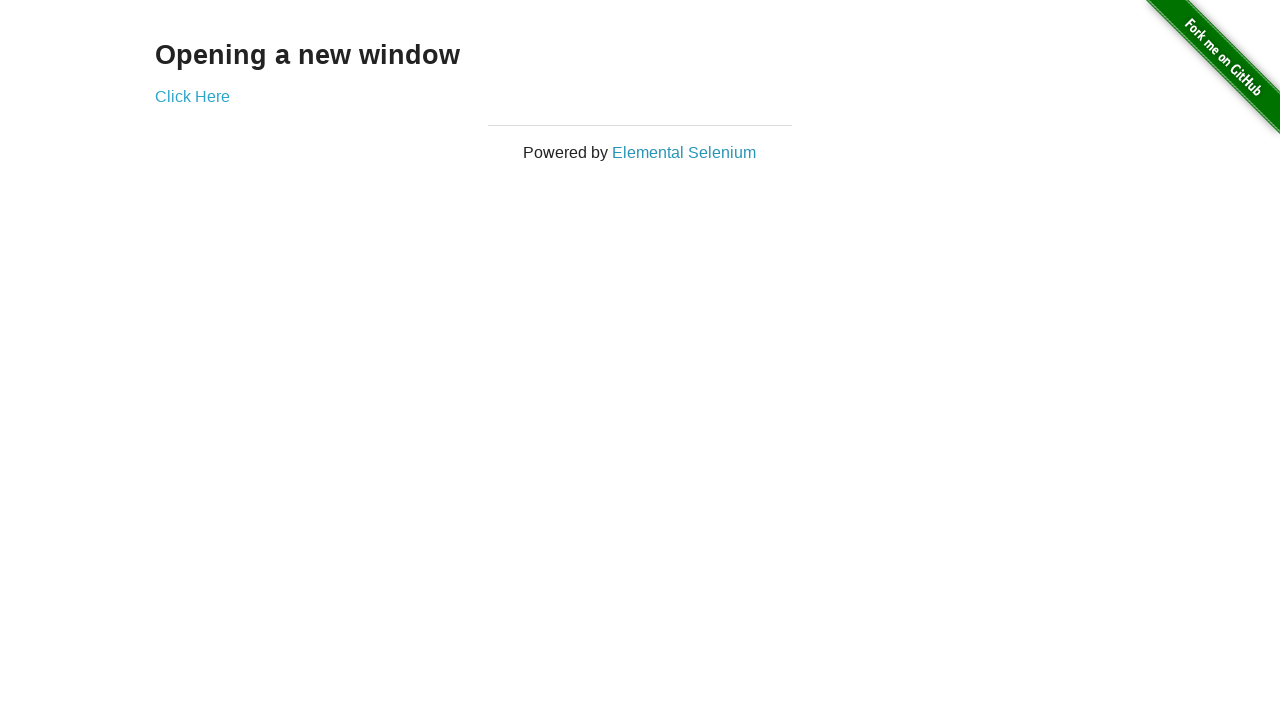

Clicked on 'Click Here' link and new window opened at (192, 96) on xpath=//a[text()='Click Here']
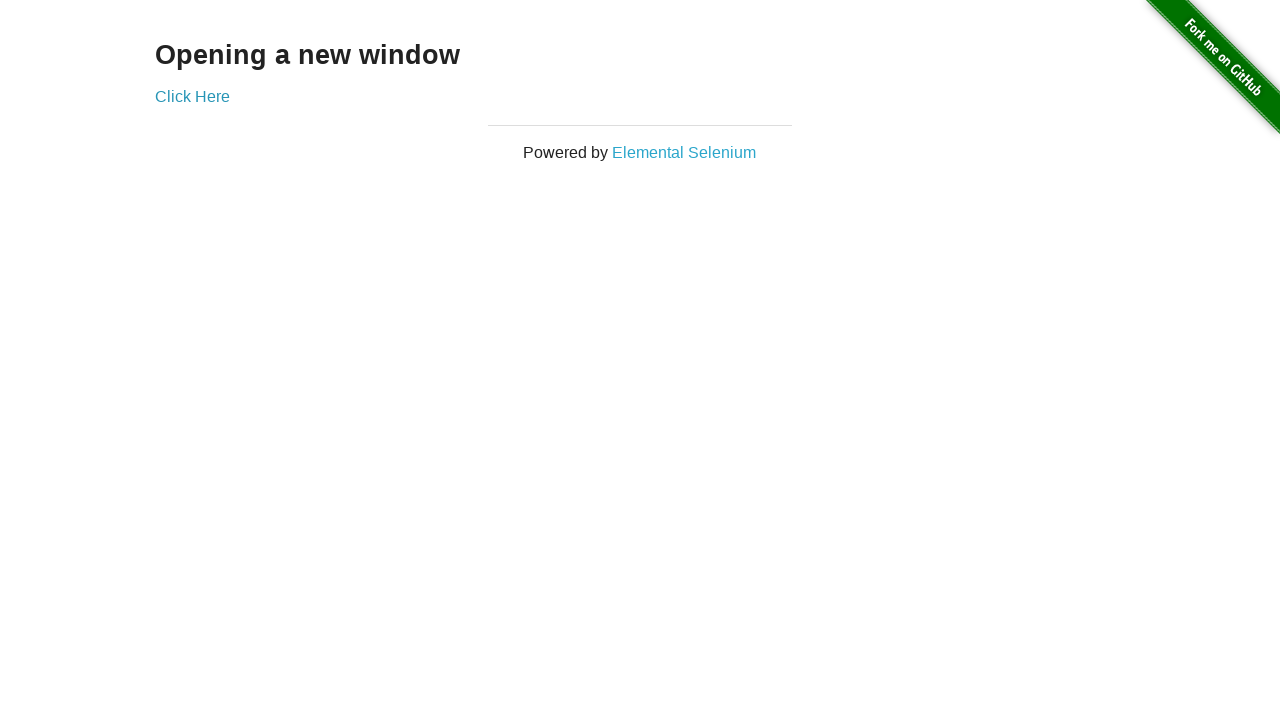

Waited for new window to load
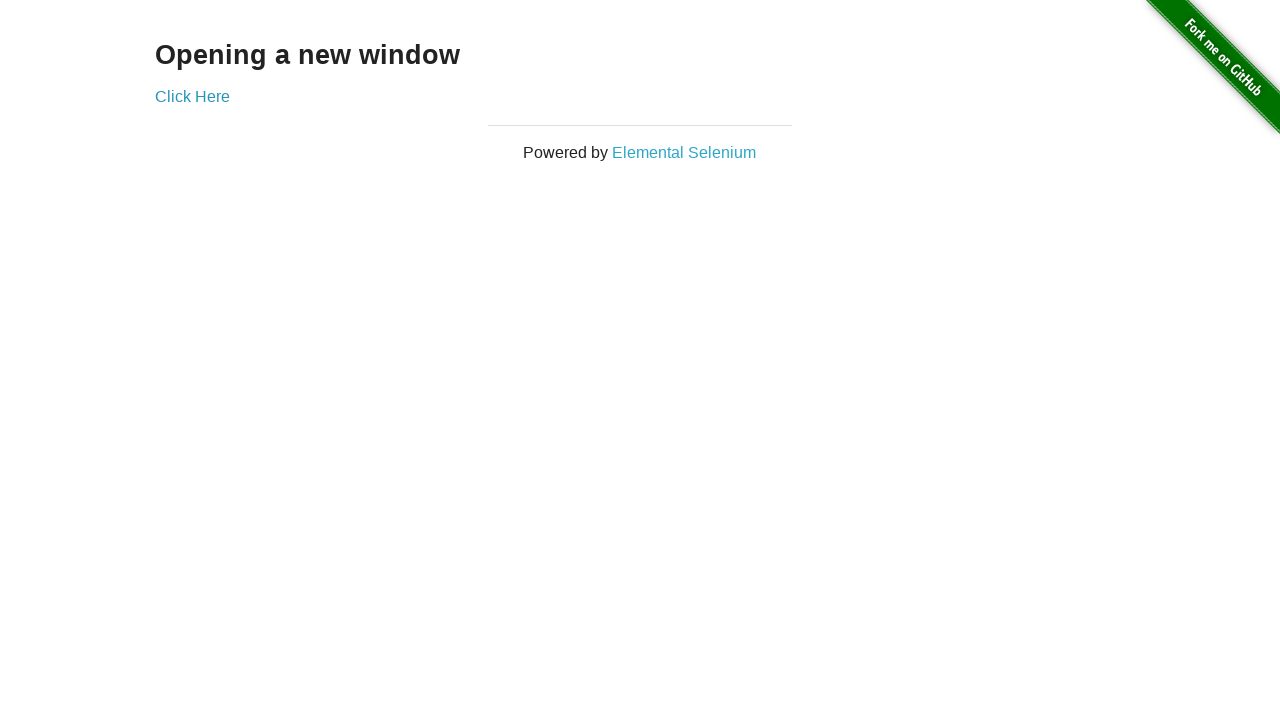

Verified new window title is exactly 'New Window'
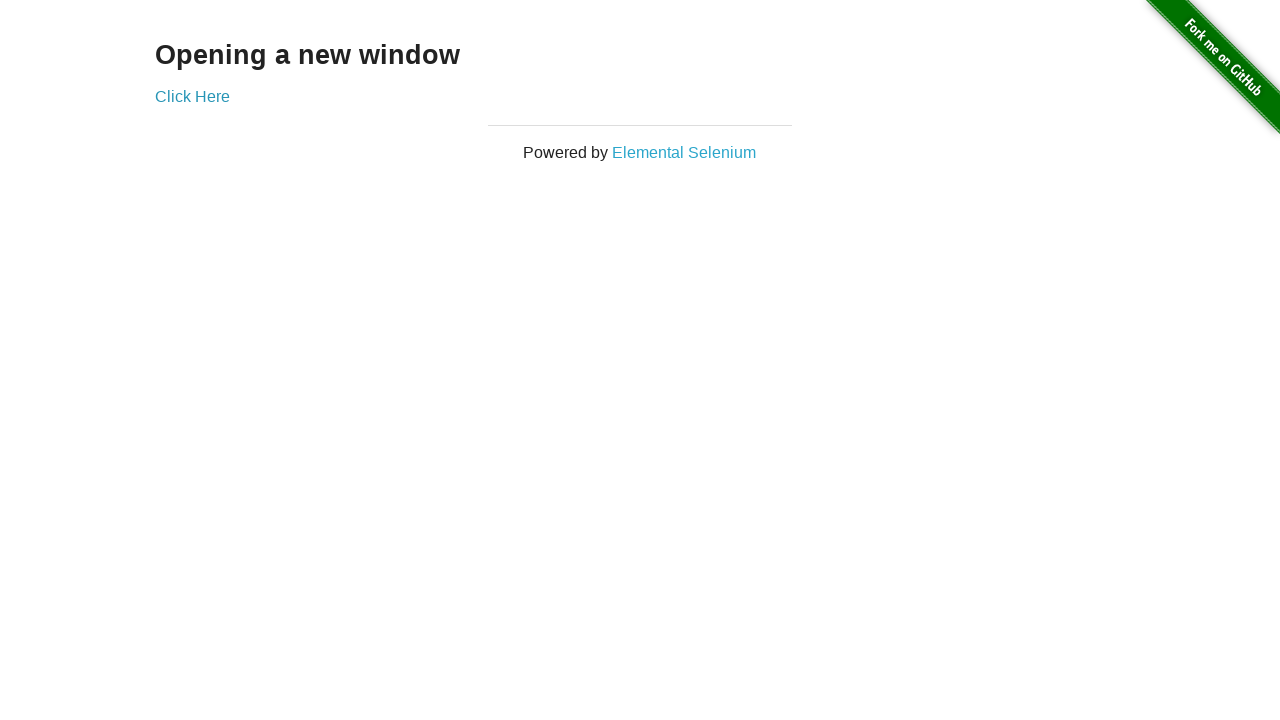

Closed new window
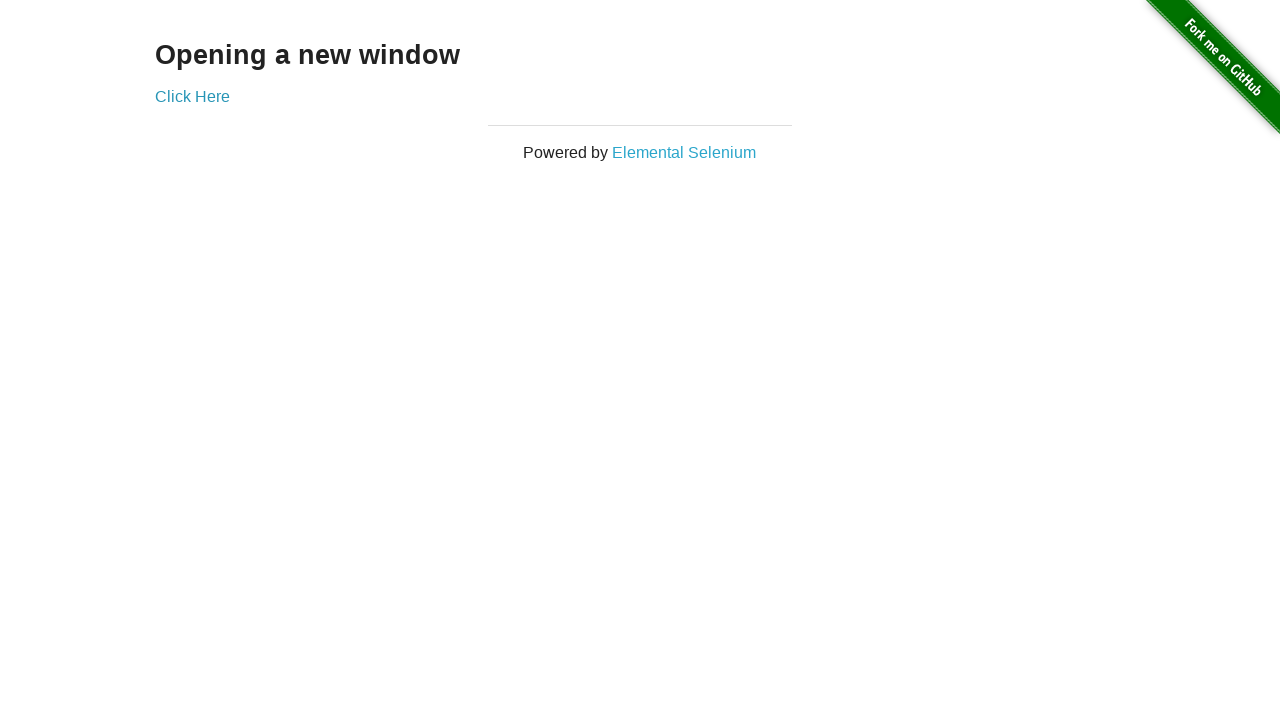

Verified main page title contains 'The Internet'
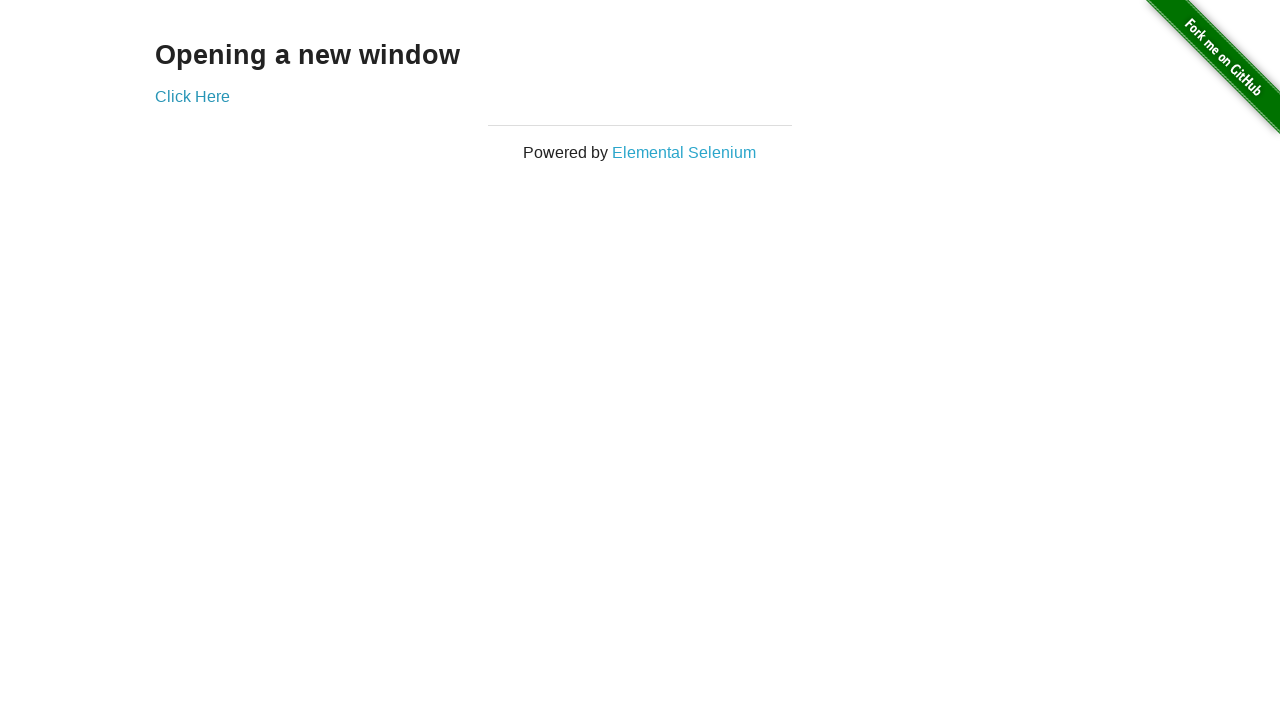

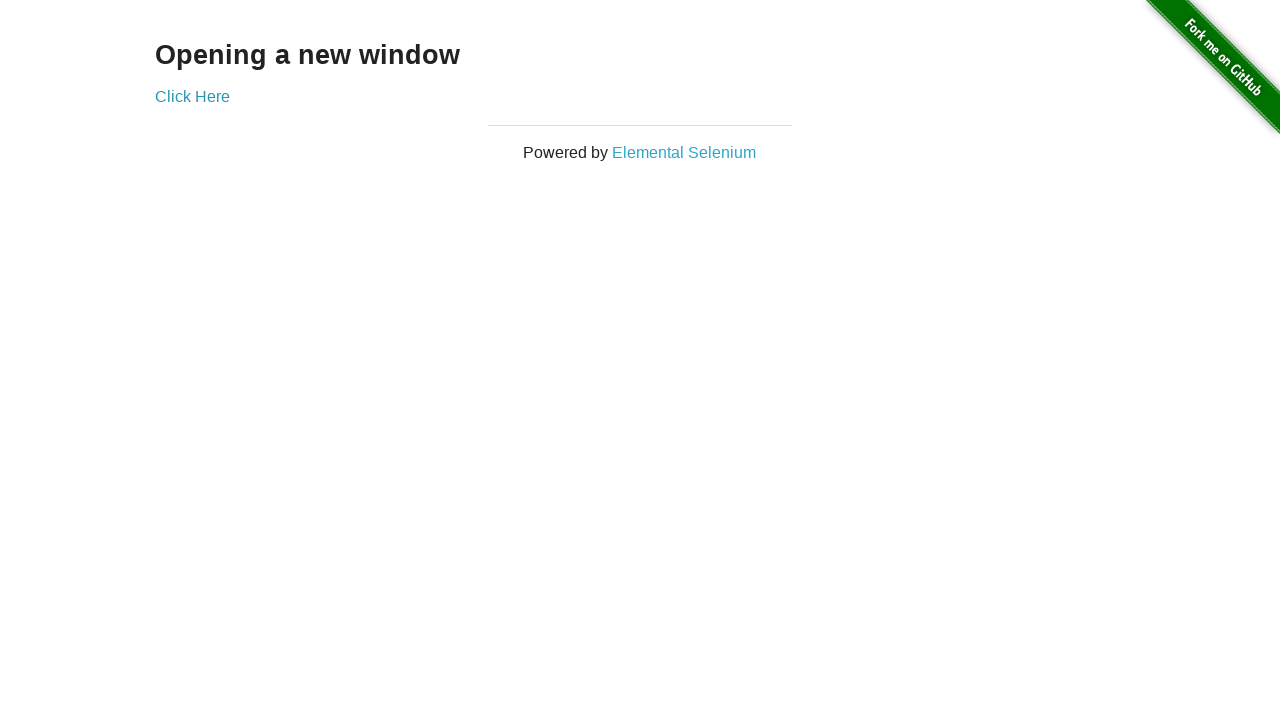